Tests a registration form by filling in required fields (first name, last name, email) in the first block and submitting the form, then verifying successful registration message

Starting URL: http://suninjuly.github.io/registration1.html

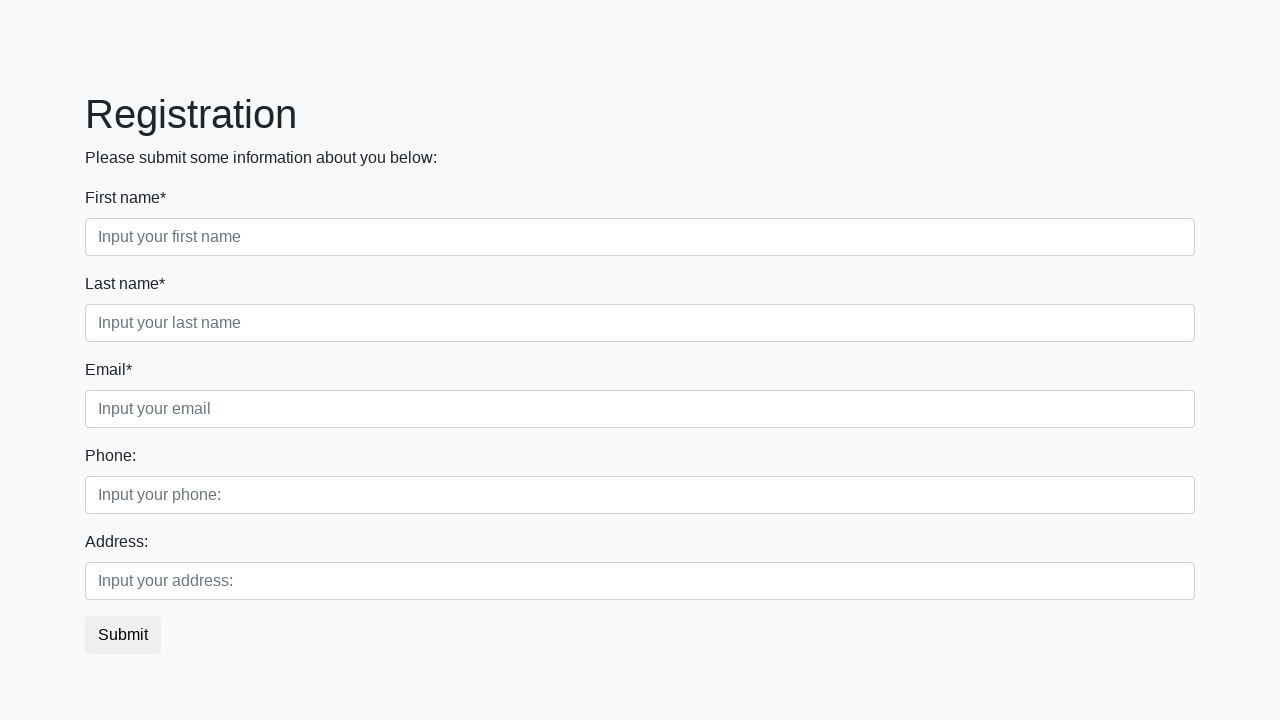

Filled first name field with 'Ivan' on .first_block input.first
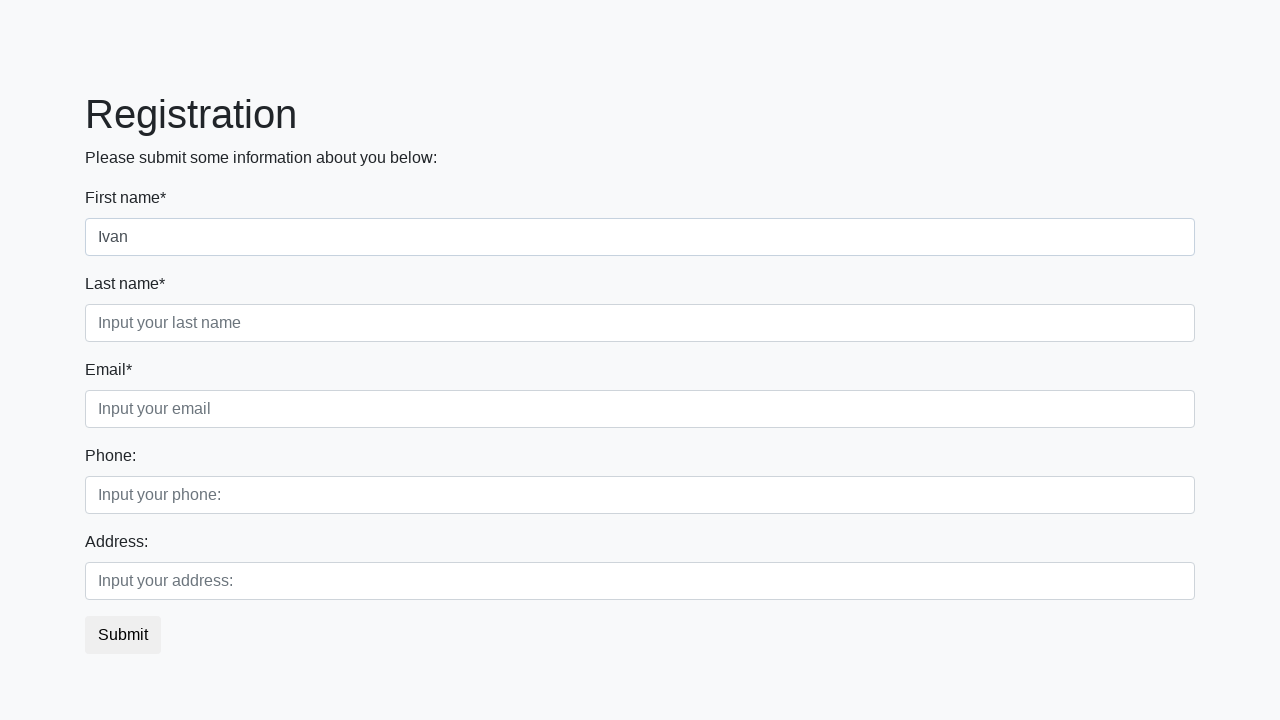

Filled last name field with 'Petrov' on .first_block input.second
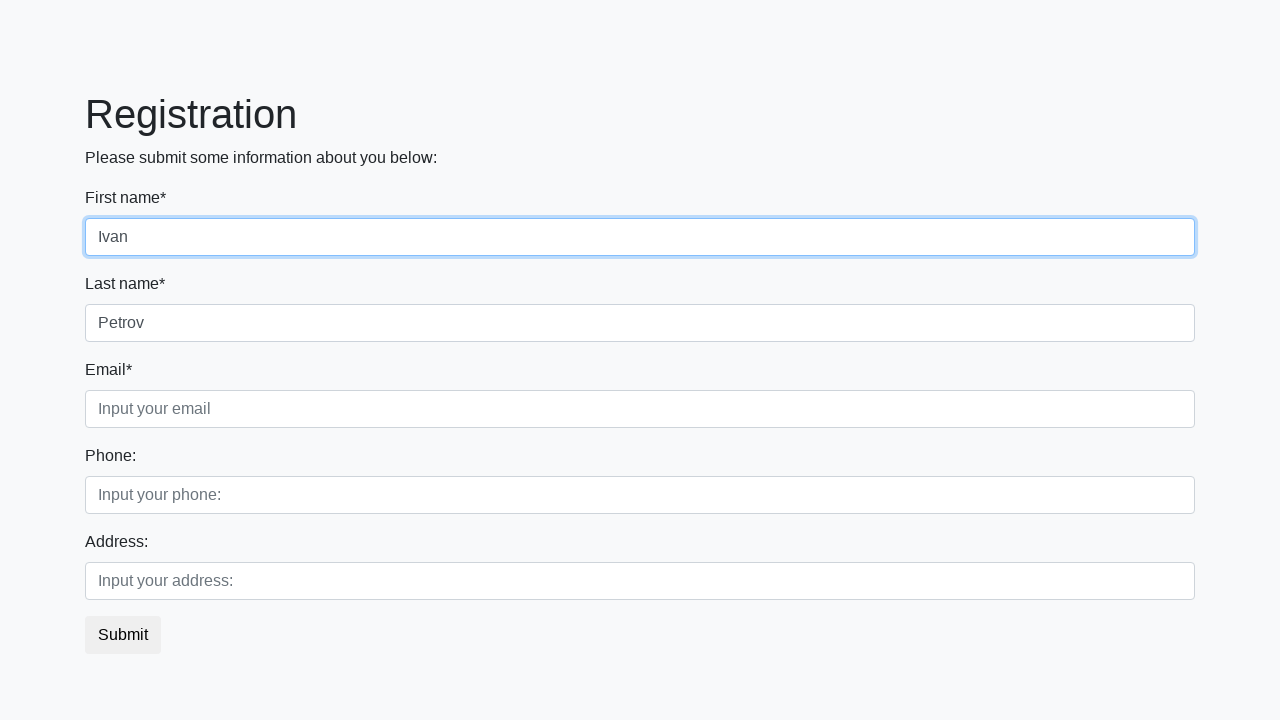

Filled email field with 'sivan@gmail.com' on .first_block input.third
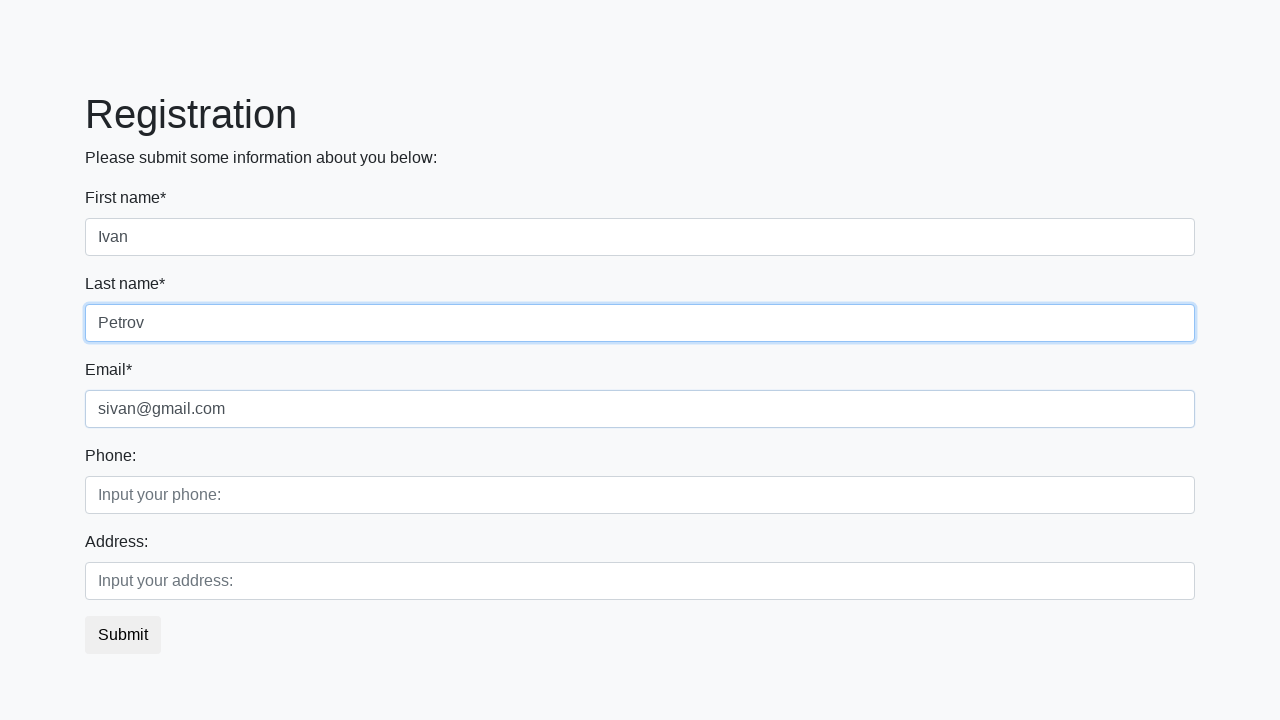

Clicked submit button to register at (123, 635) on button.btn
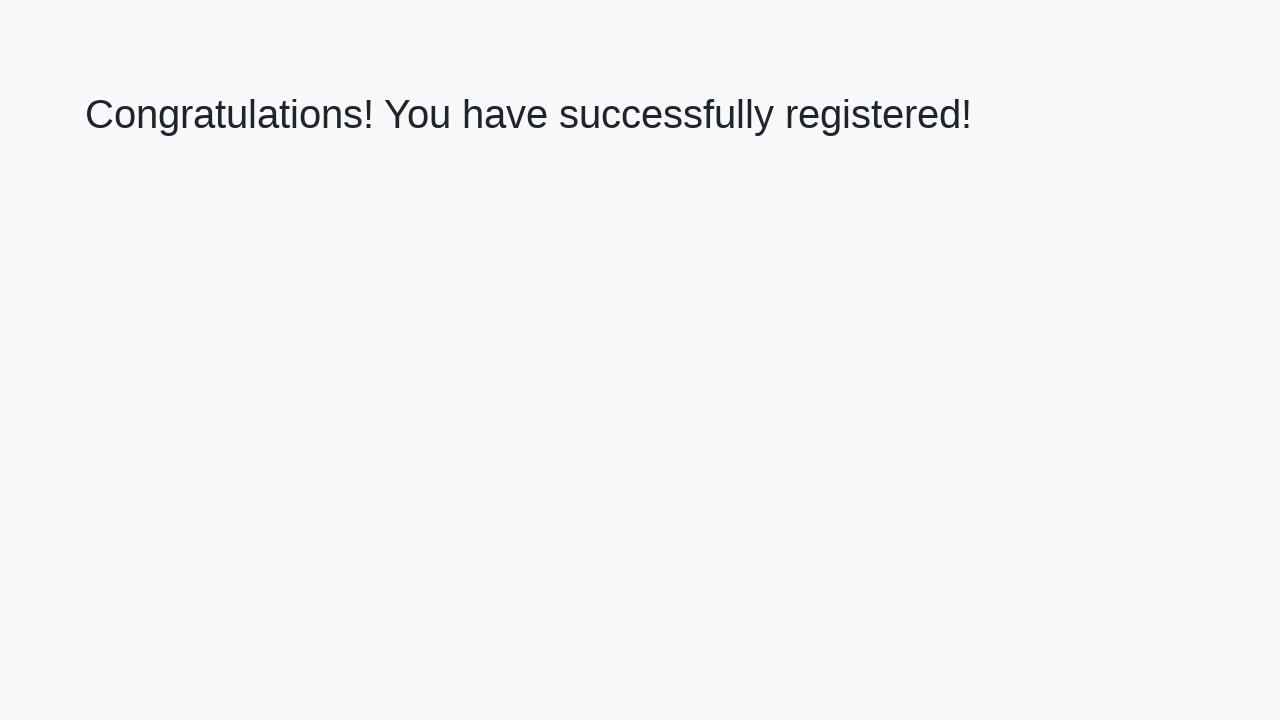

Success message header loaded
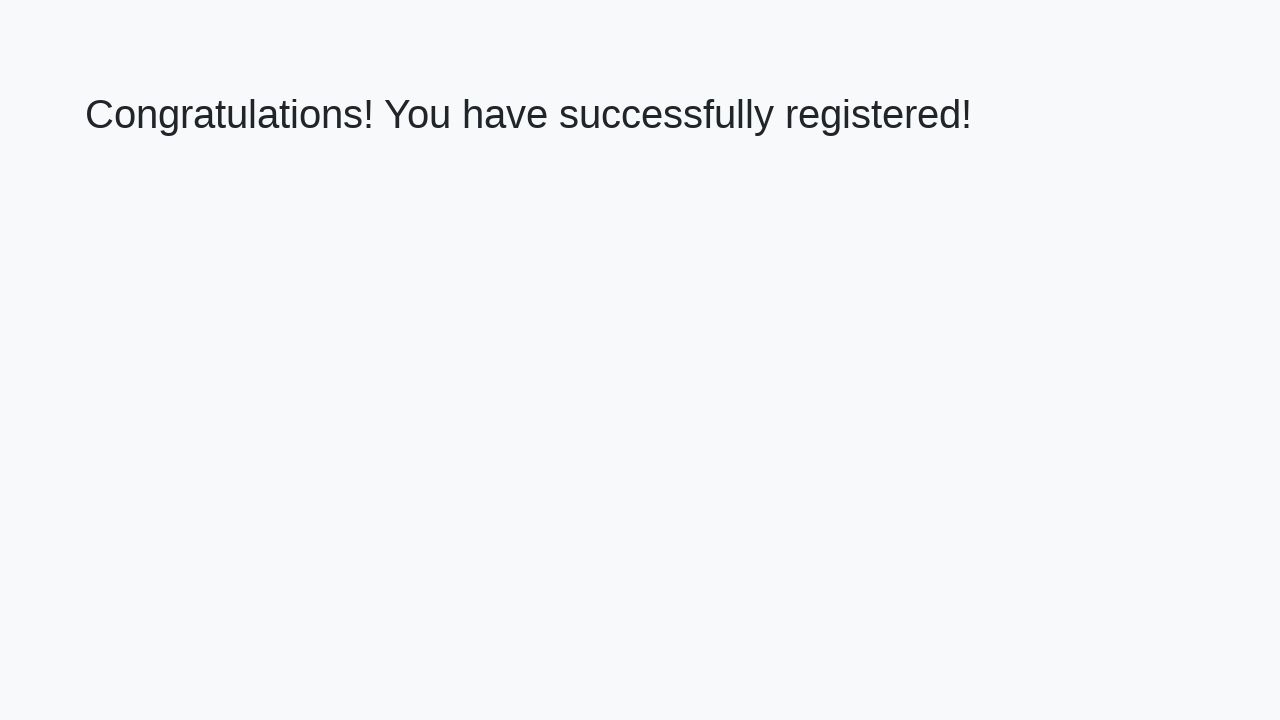

Retrieved success message text
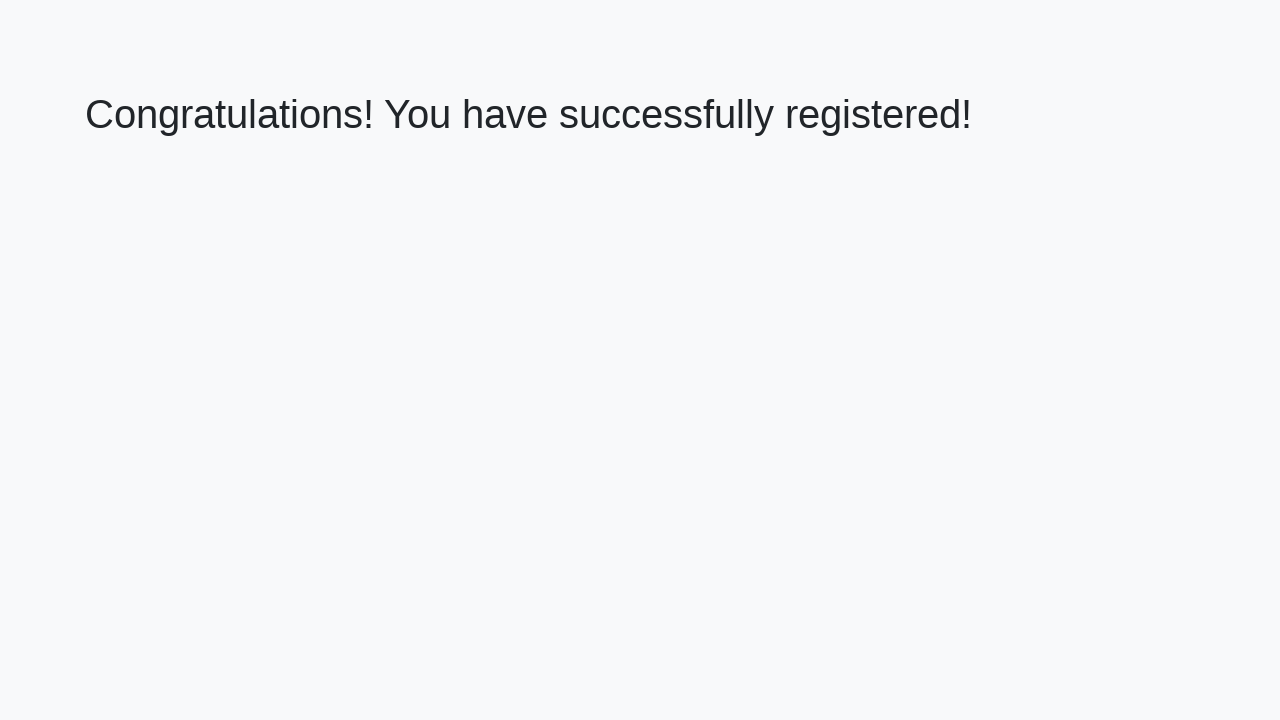

Verified successful registration message
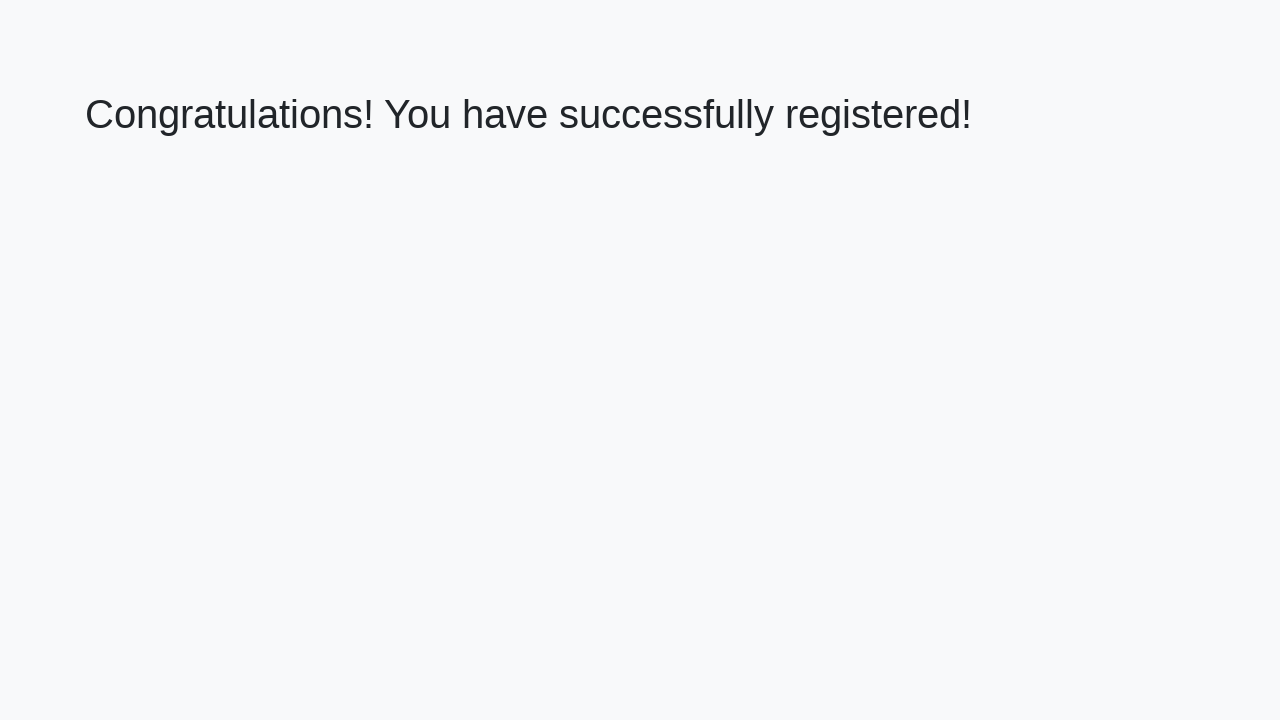

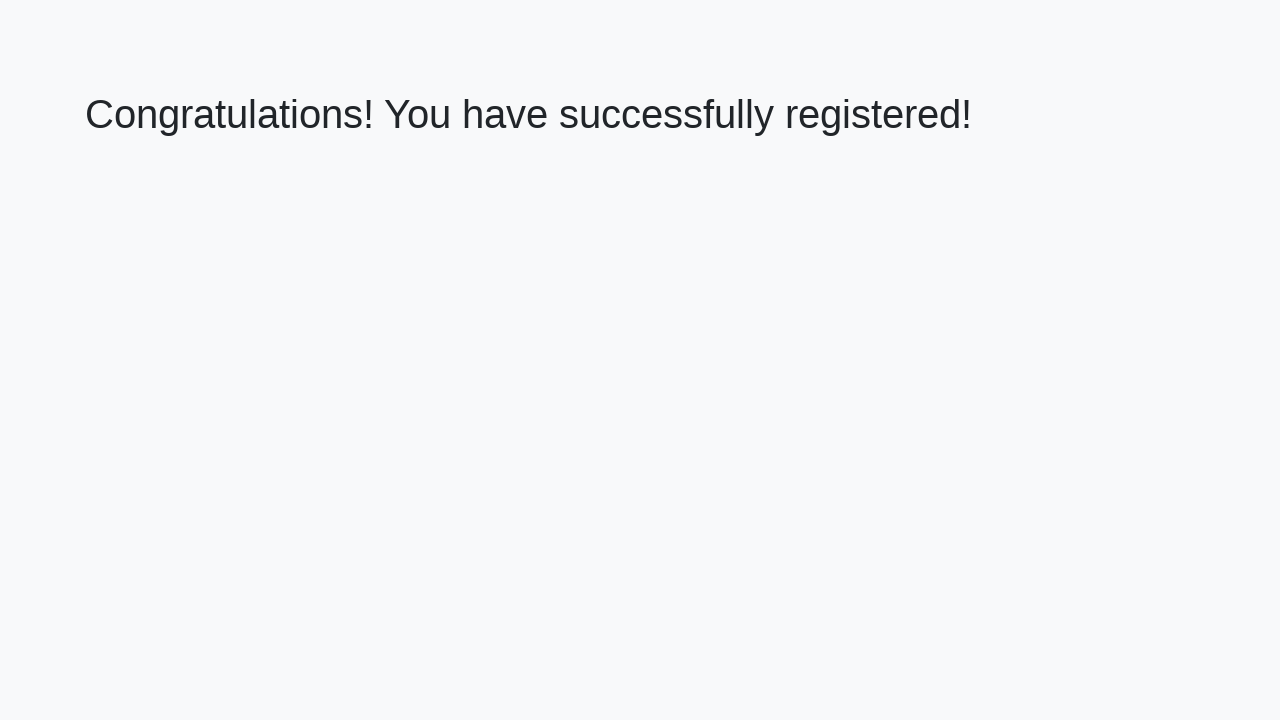